Tests the login form validation by clicking the login button without entering credentials, then verifies that a warning message is displayed.

Starting URL: https://login1.nextbasecrm.com/?login=yes

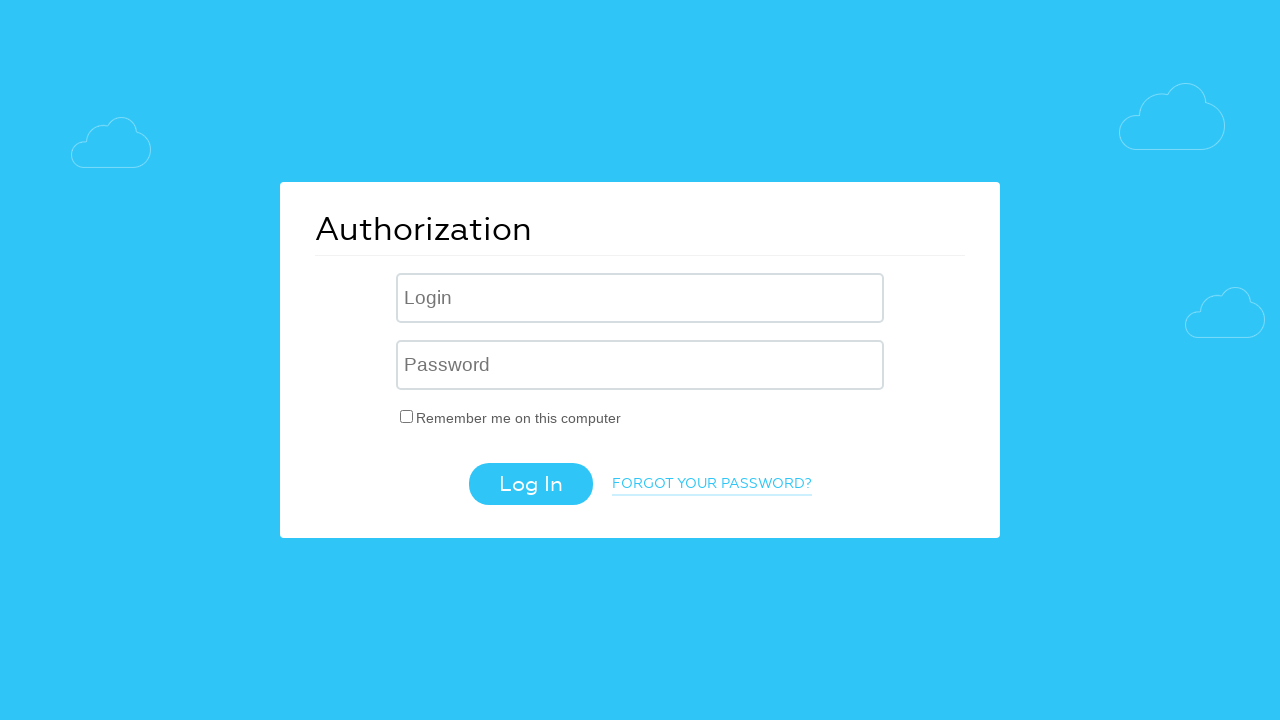

Clicked login button without entering credentials to trigger validation at (530, 484) on .login-btn
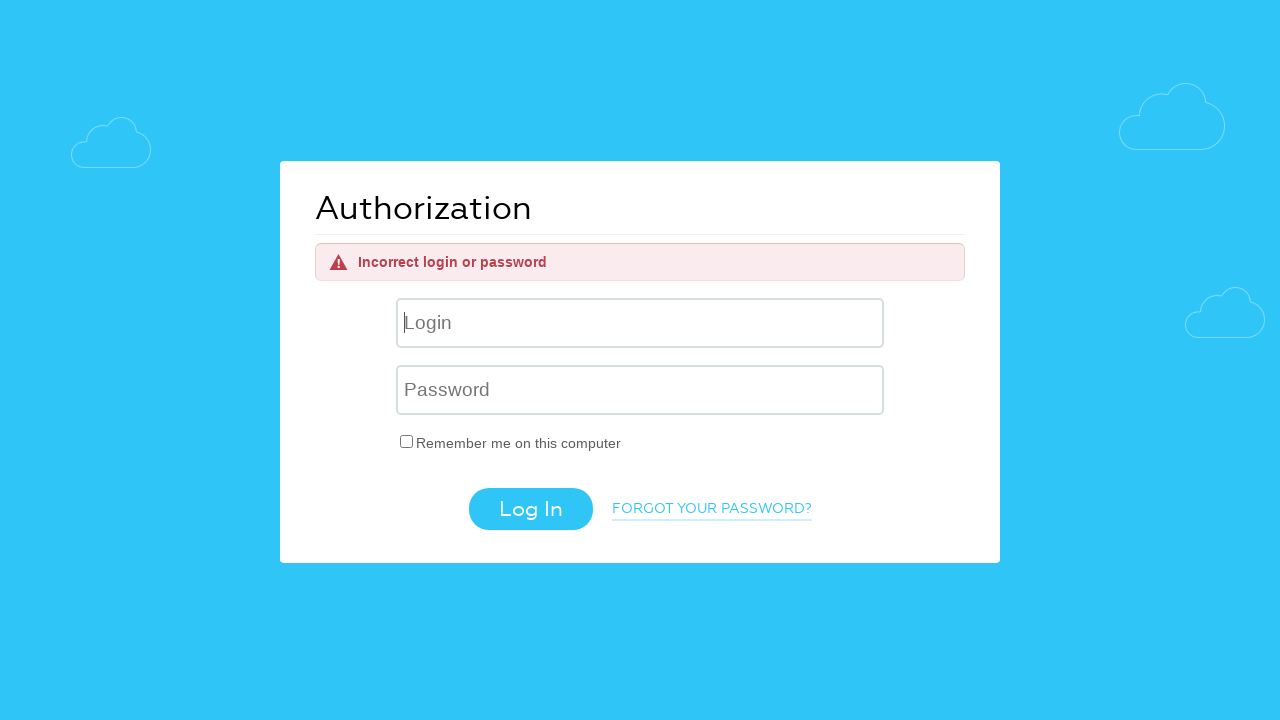

Located warning message element using absolute XPath
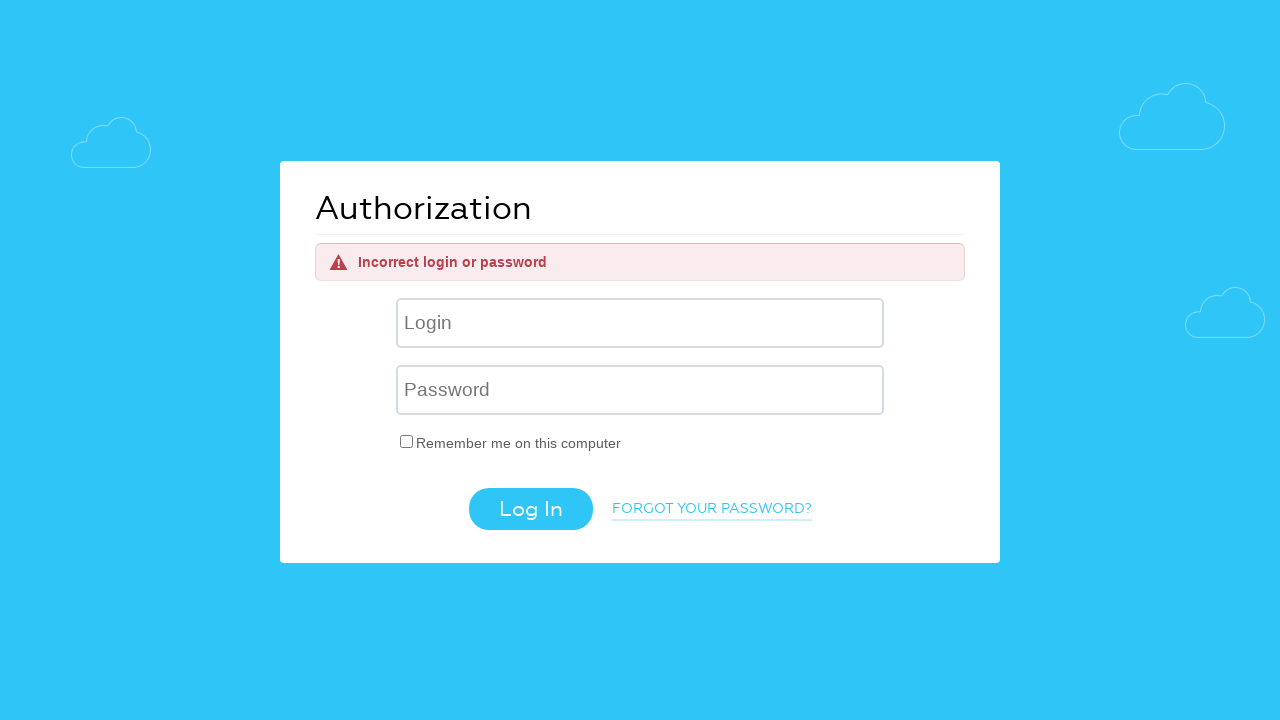

Warning message became visible
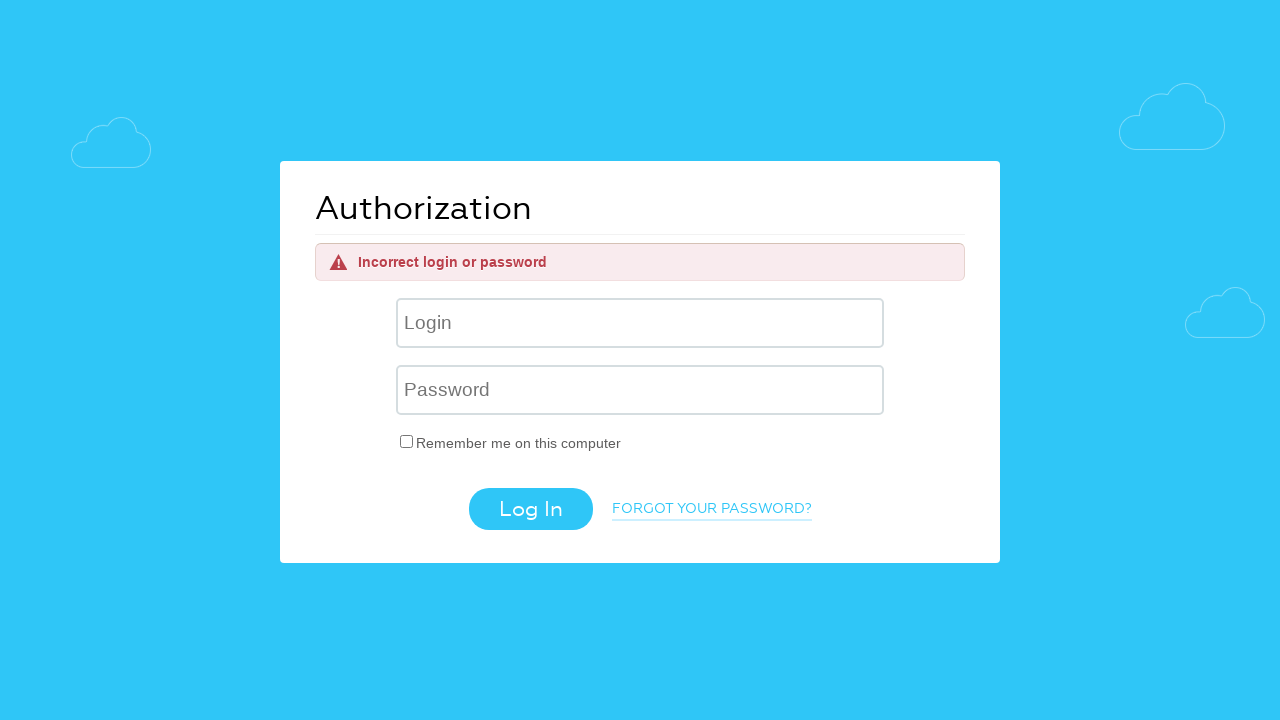

Verified warning message text: Incorrect login or password
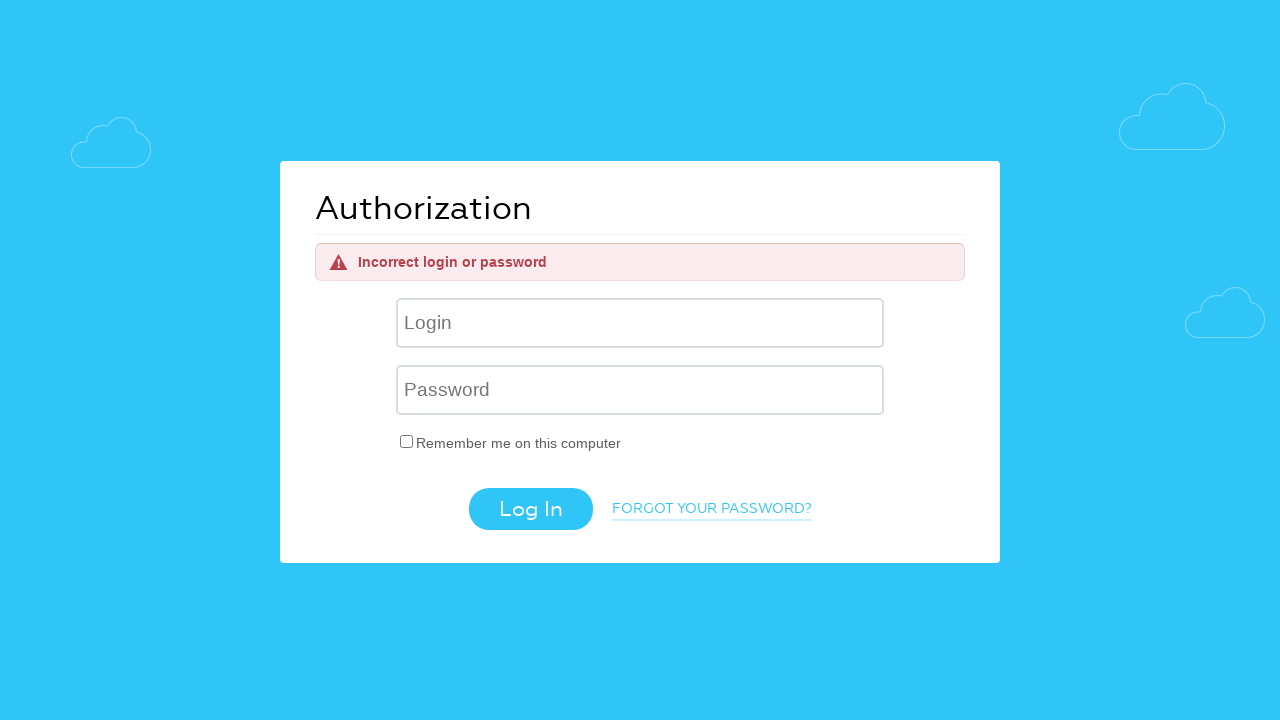

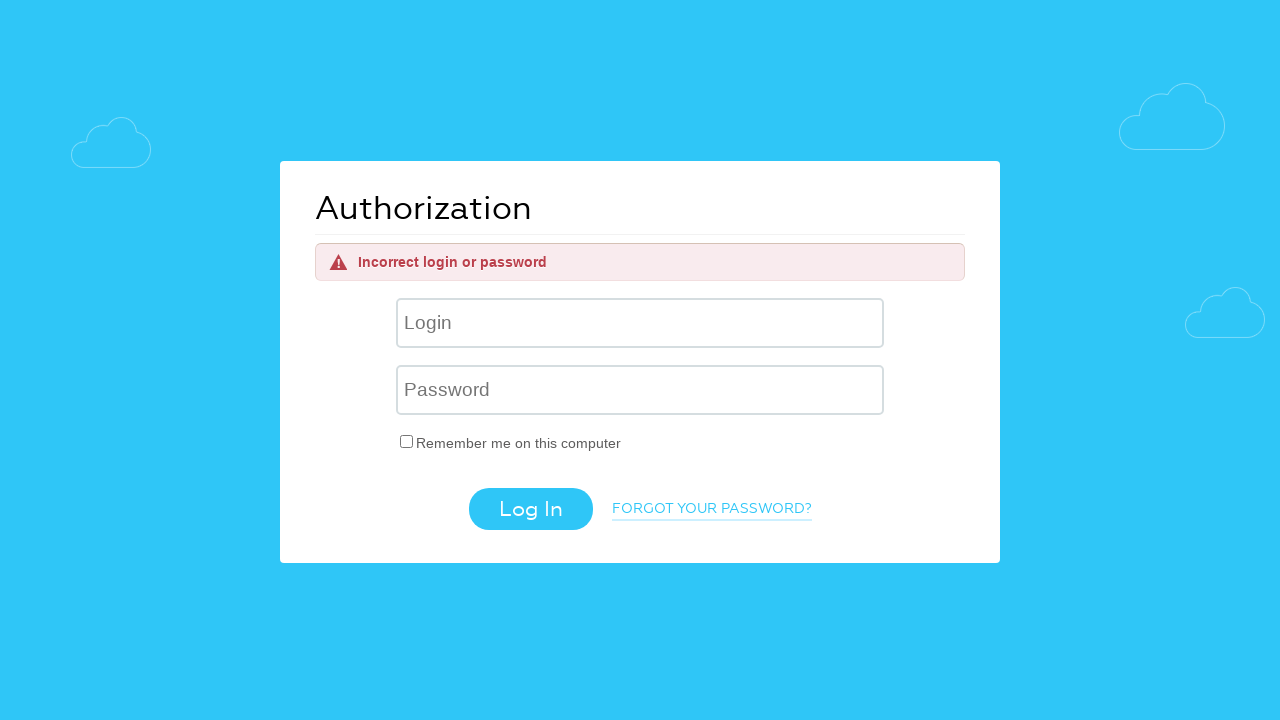